Tests dropdown and checkbox functionality on a flight booking practice page by selecting senior citizen discount, clicking round trip option, and incrementing adult passenger count to 5

Starting URL: https://rahulshettyacademy.com/dropdownsPractise/

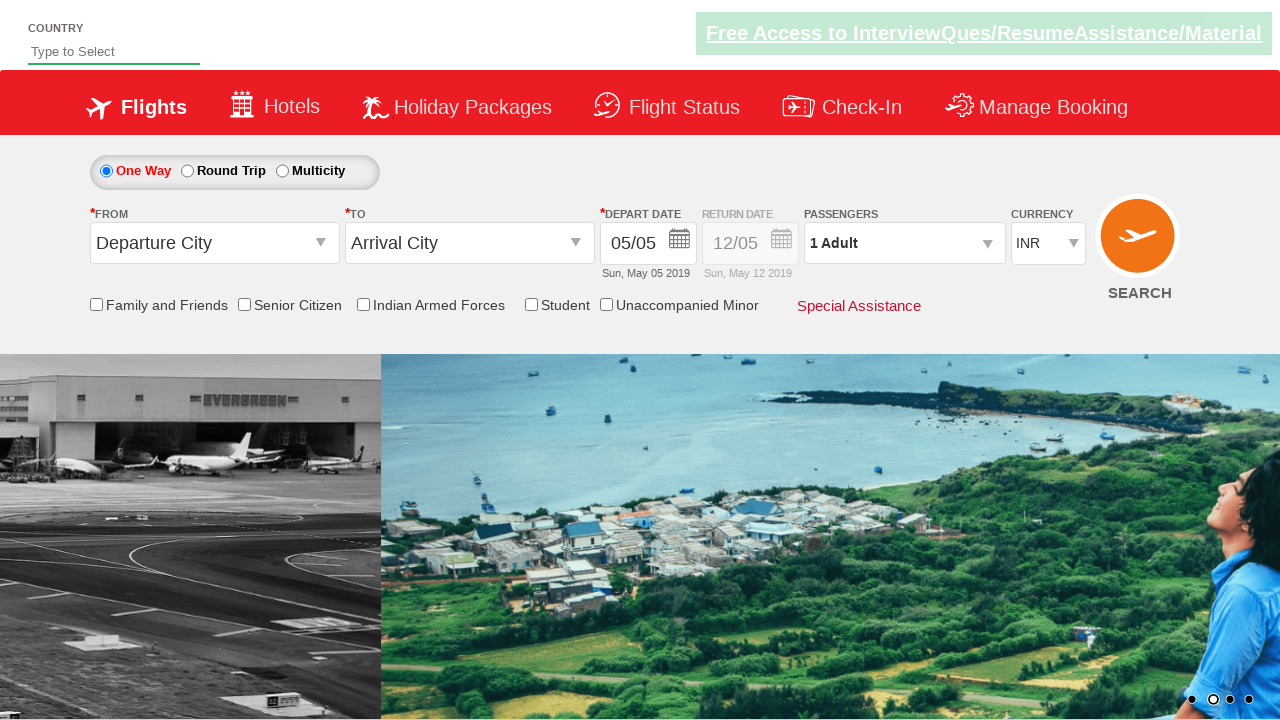

Clicked senior citizen discount checkbox at (244, 304) on input[id*='SeniorCitizenDiscount']
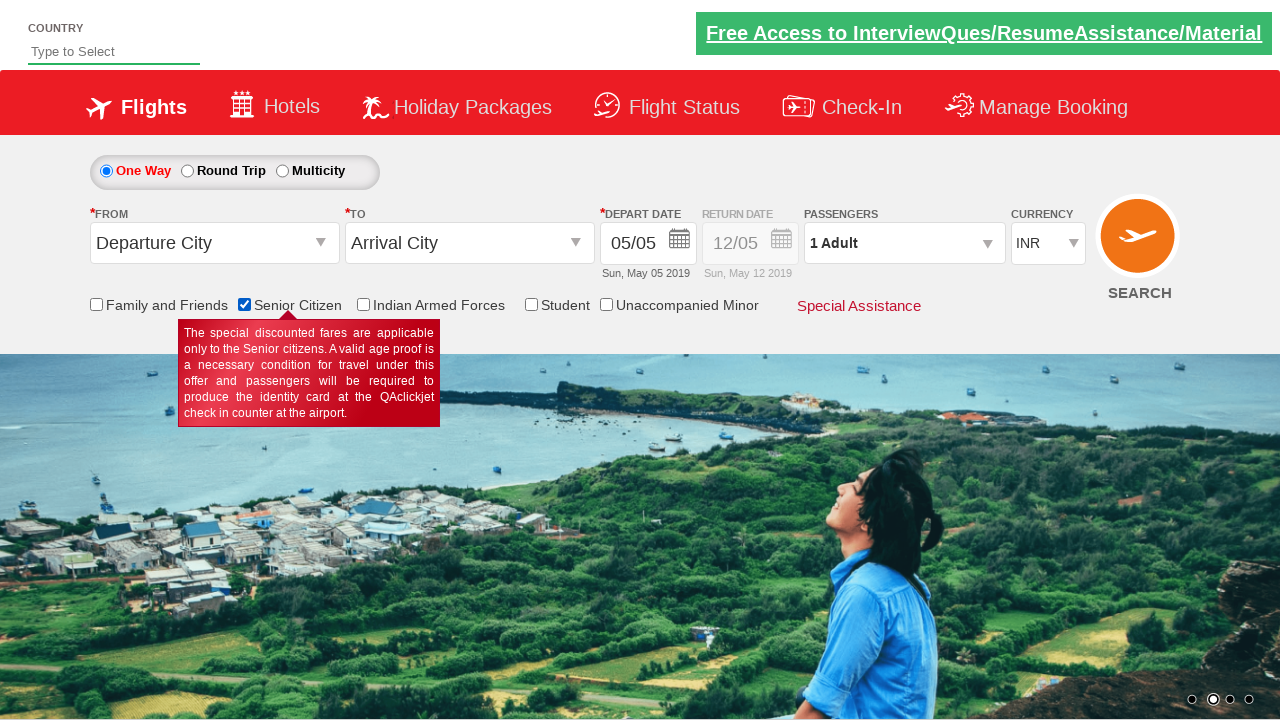

Selected round trip radio button at (187, 171) on #ctl00_mainContent_rbtnl_Trip_1
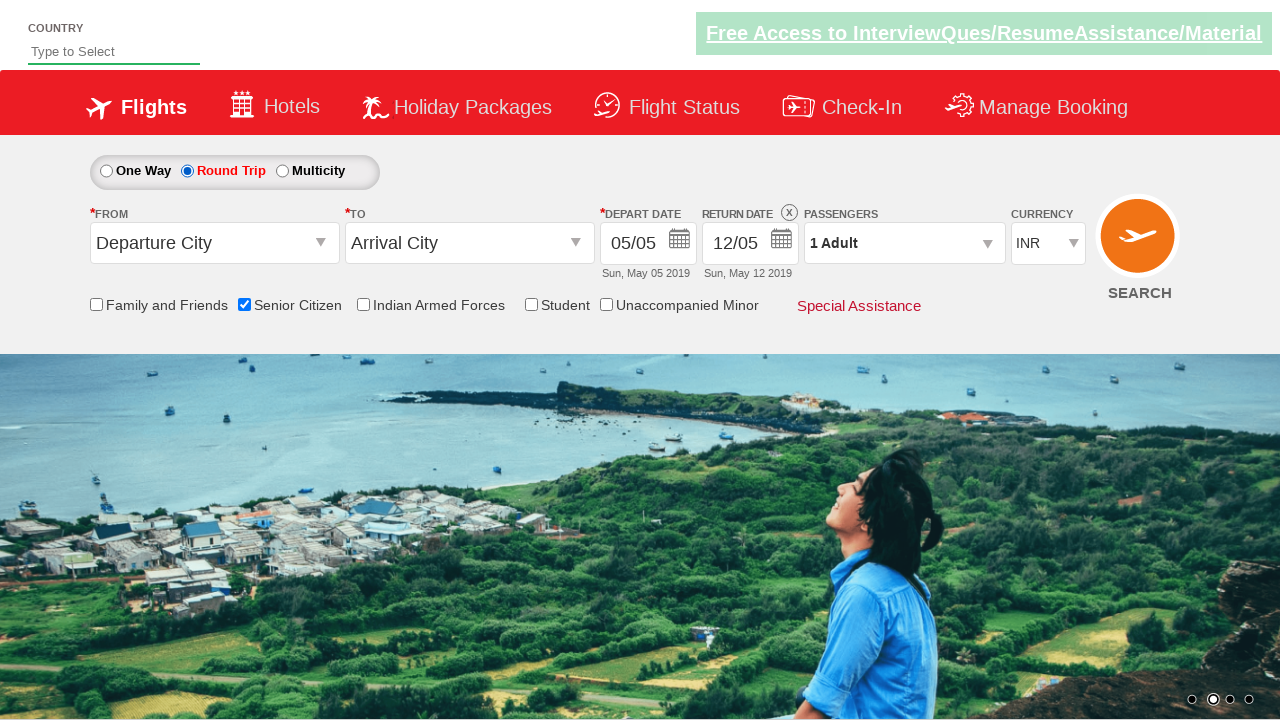

Waited for page to update after round trip selection
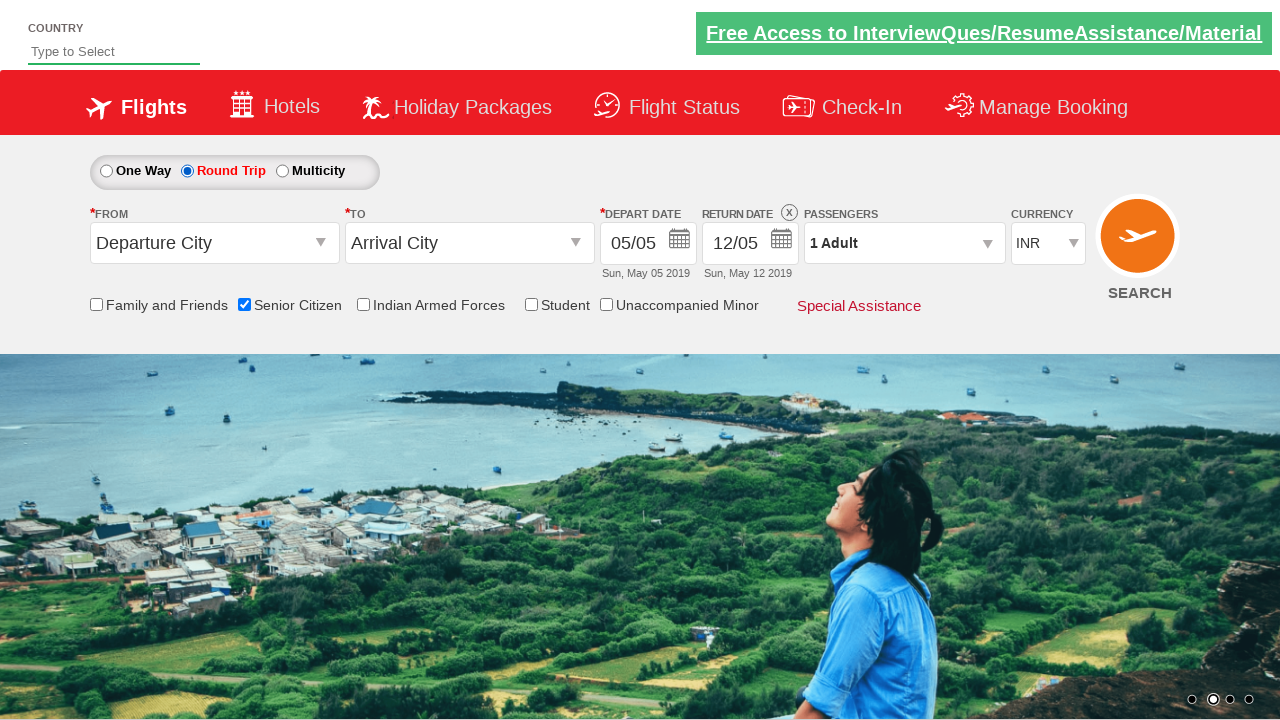

Clicked passenger info dropdown to open at (904, 243) on #divpaxinfo
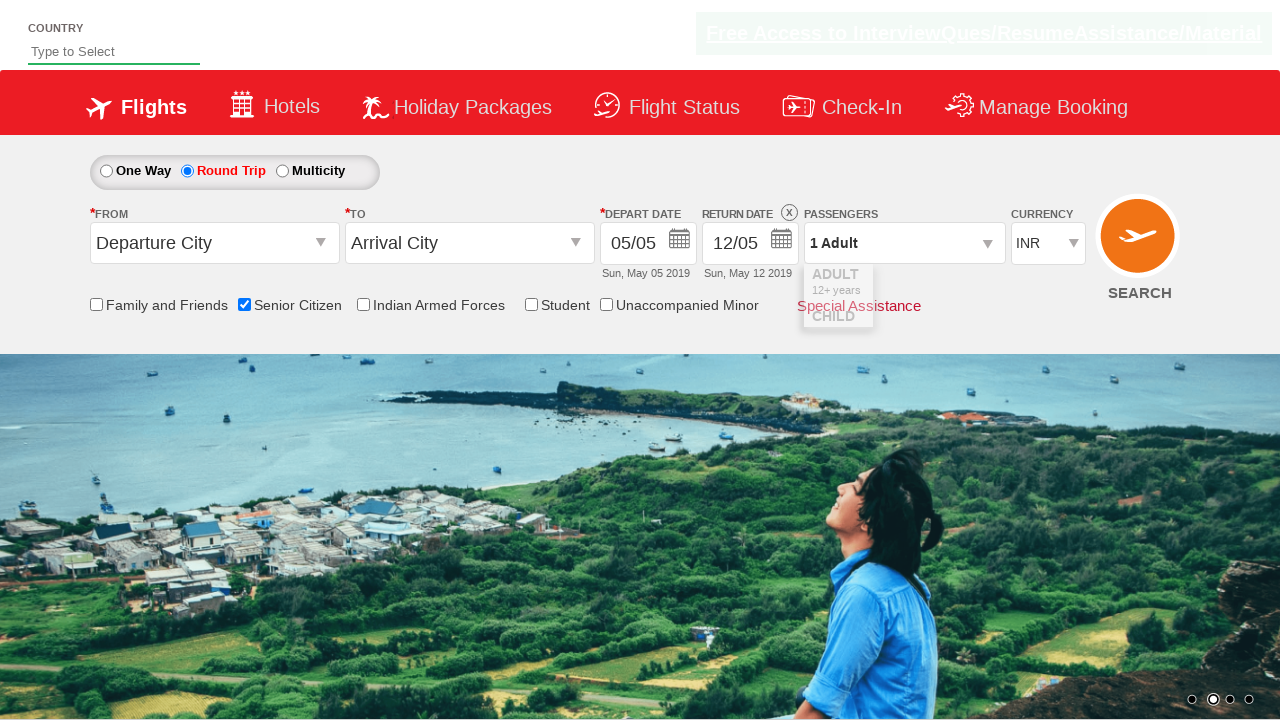

Waited for passenger dropdown to fully open
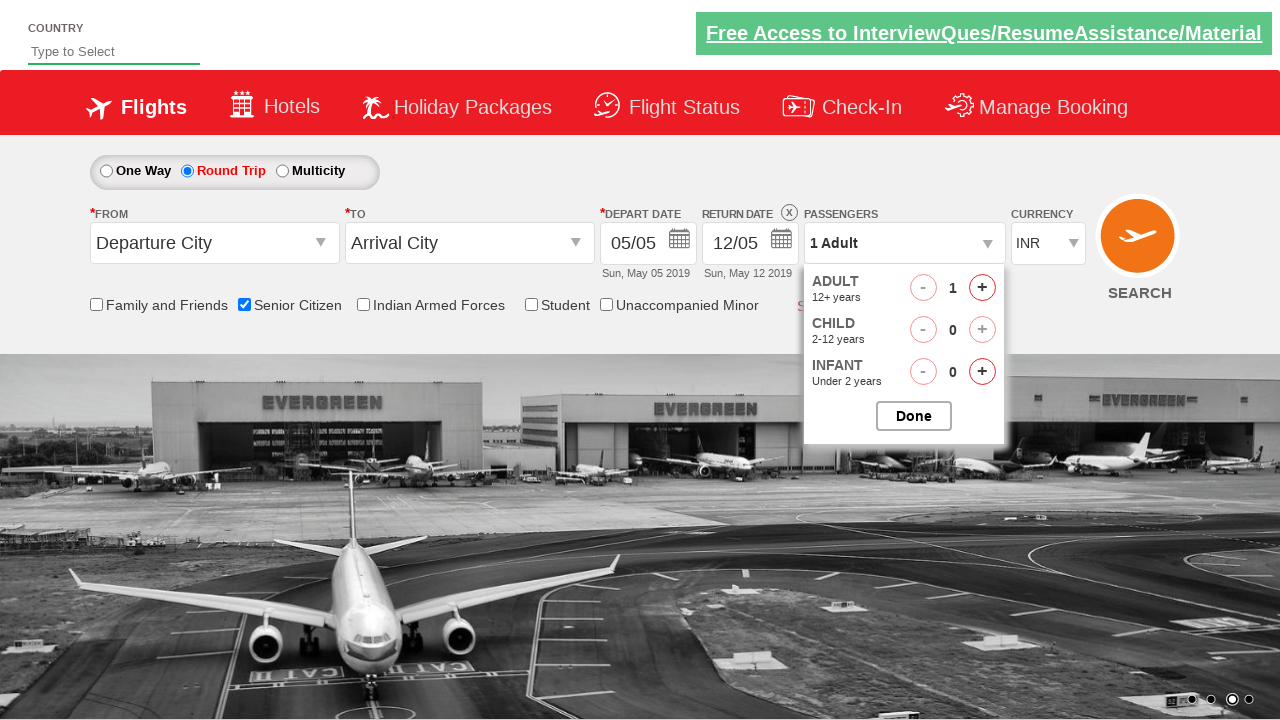

Incremented adult passenger count (iteration 1 of 4) at (982, 288) on #hrefIncAdt
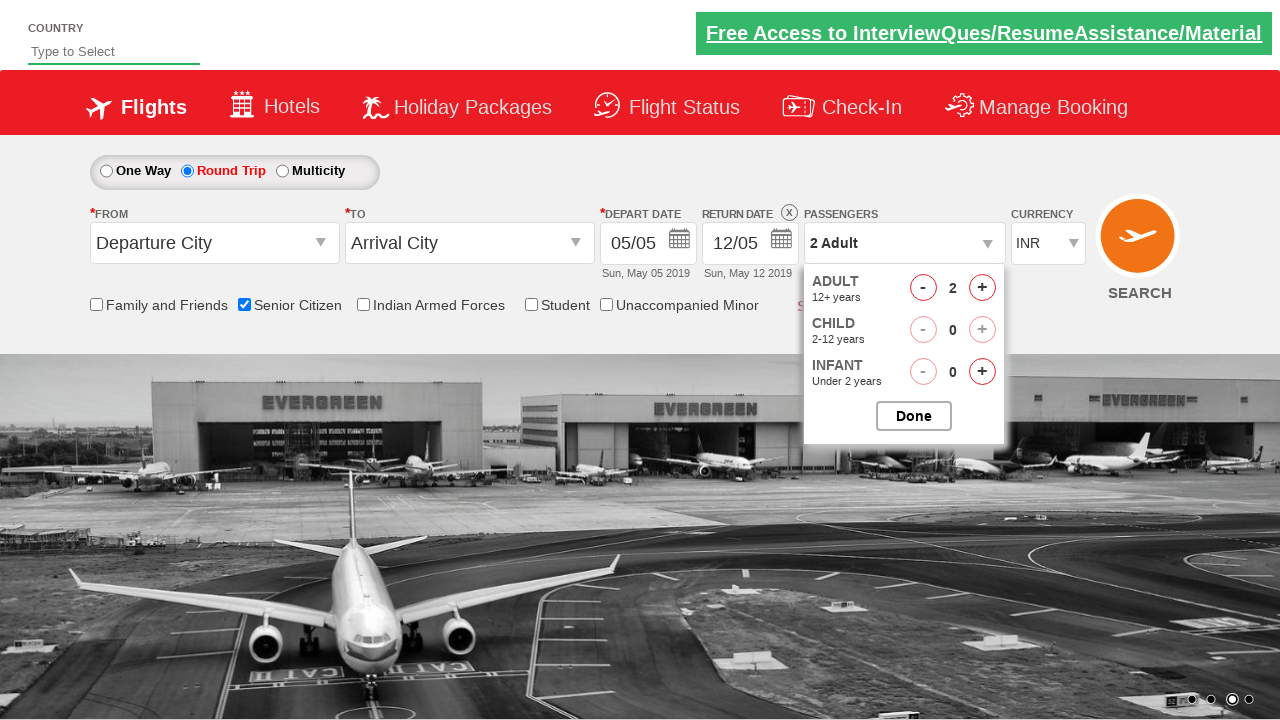

Incremented adult passenger count (iteration 2 of 4) at (982, 288) on #hrefIncAdt
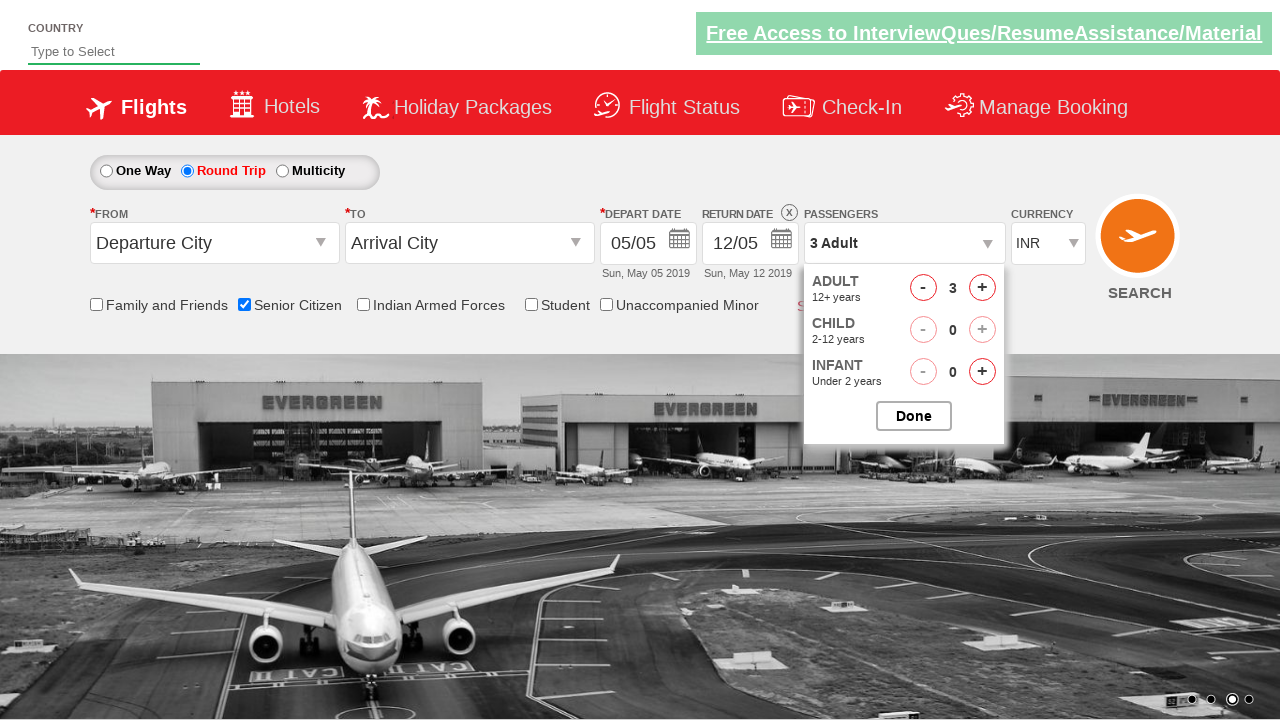

Incremented adult passenger count (iteration 3 of 4) at (982, 288) on #hrefIncAdt
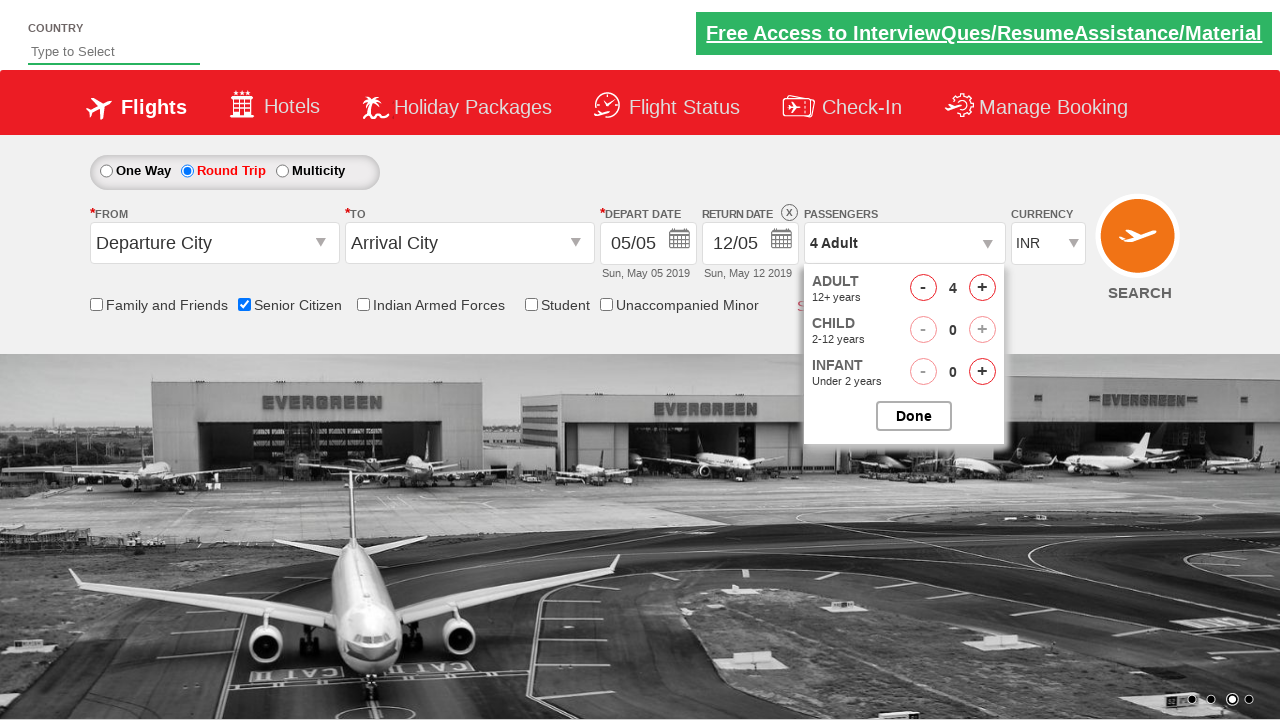

Incremented adult passenger count (iteration 4 of 4) at (982, 288) on #hrefIncAdt
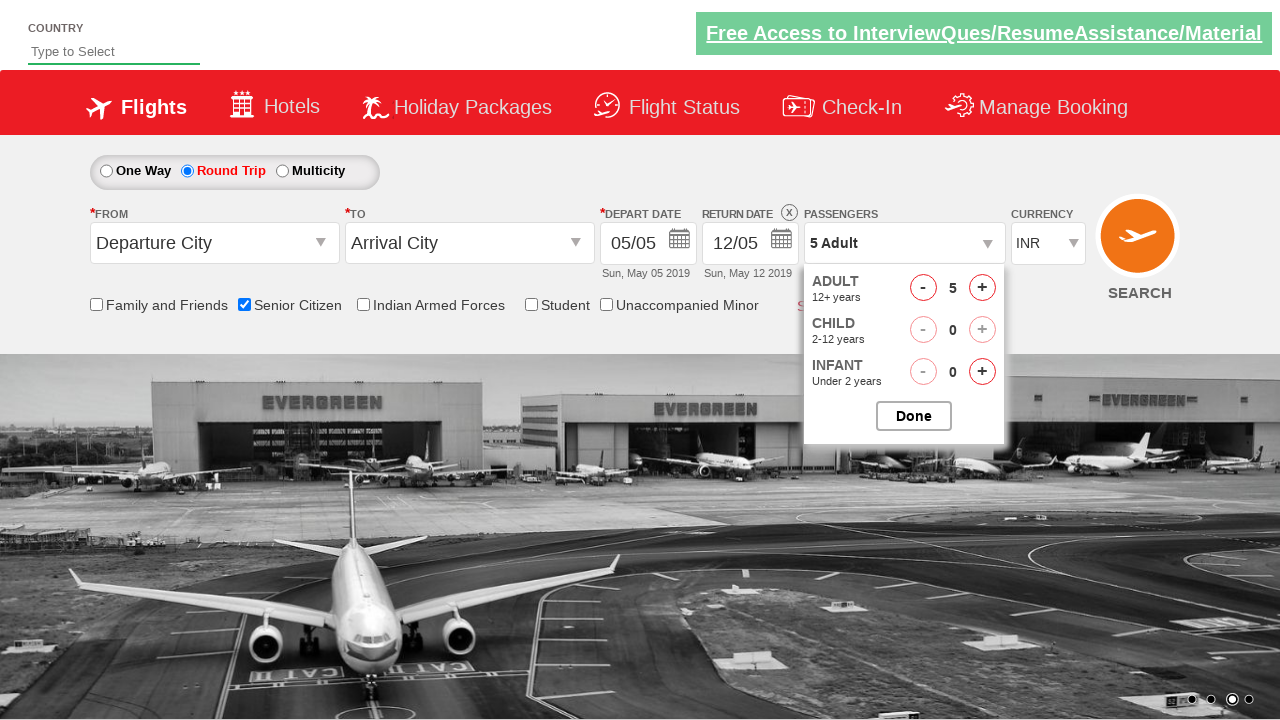

Closed passenger selection dropdown at (914, 416) on #btnclosepaxoption
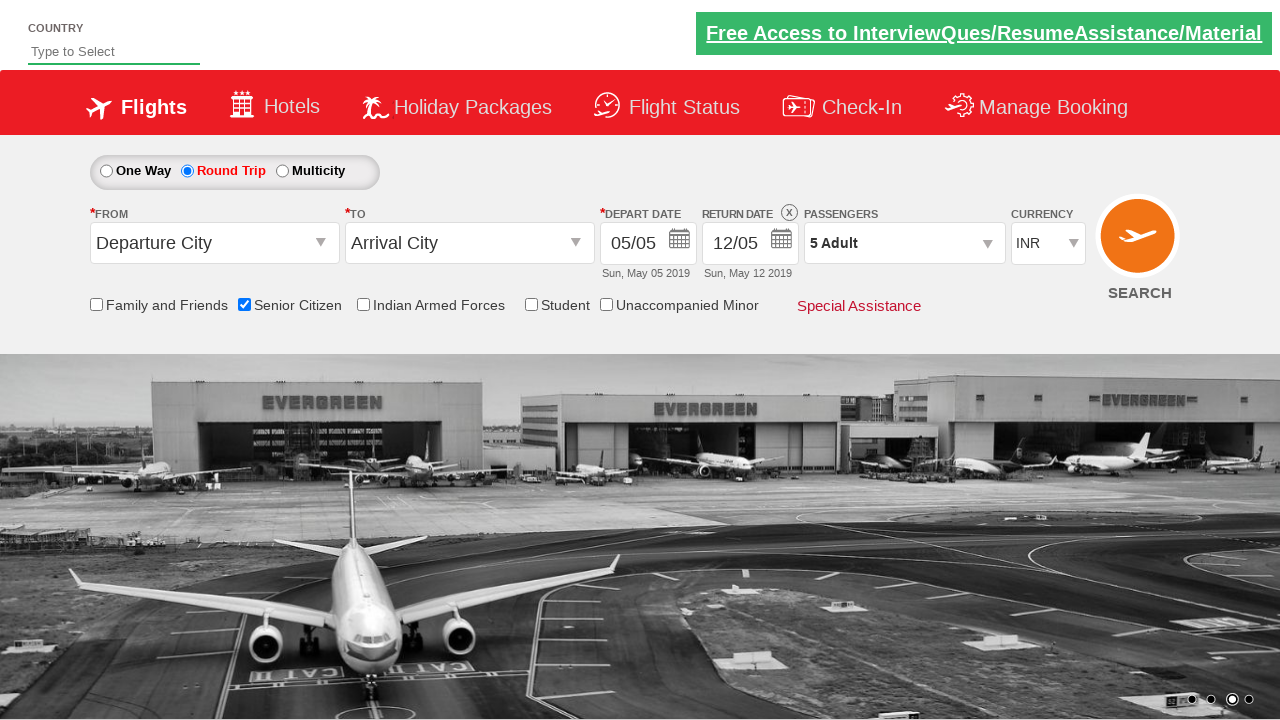

Verified passenger count displays '5 Adult'
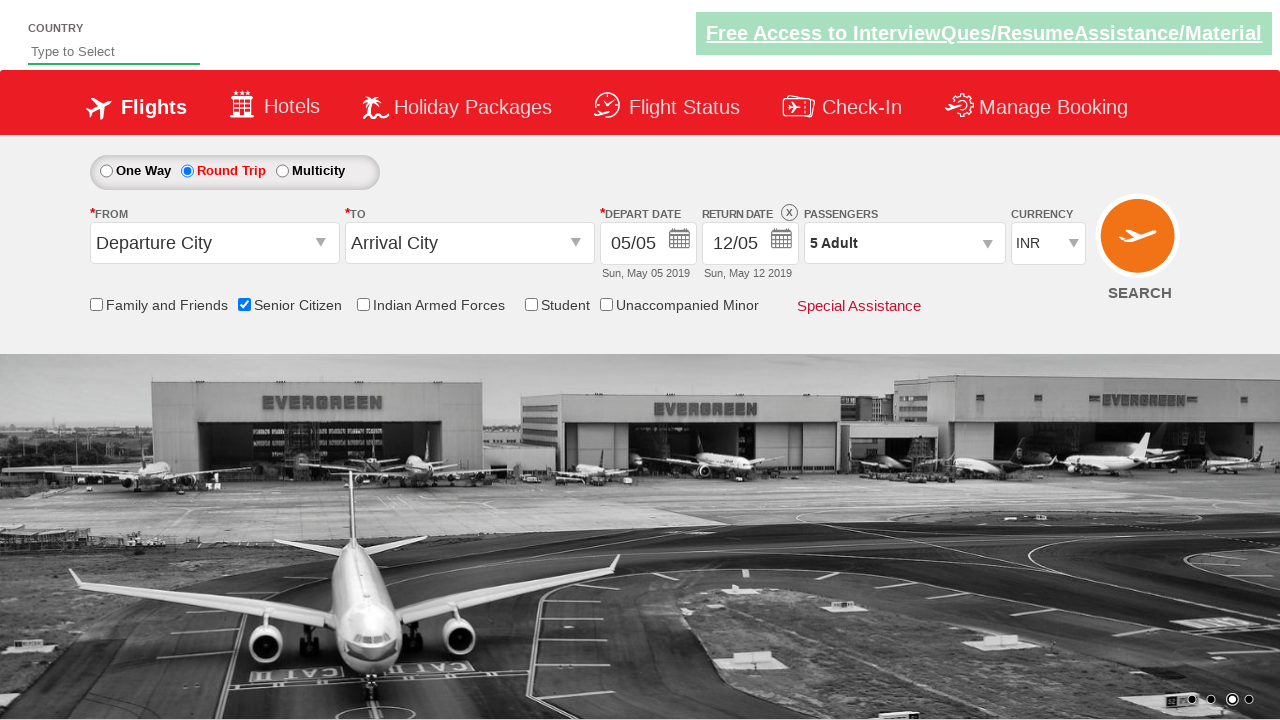

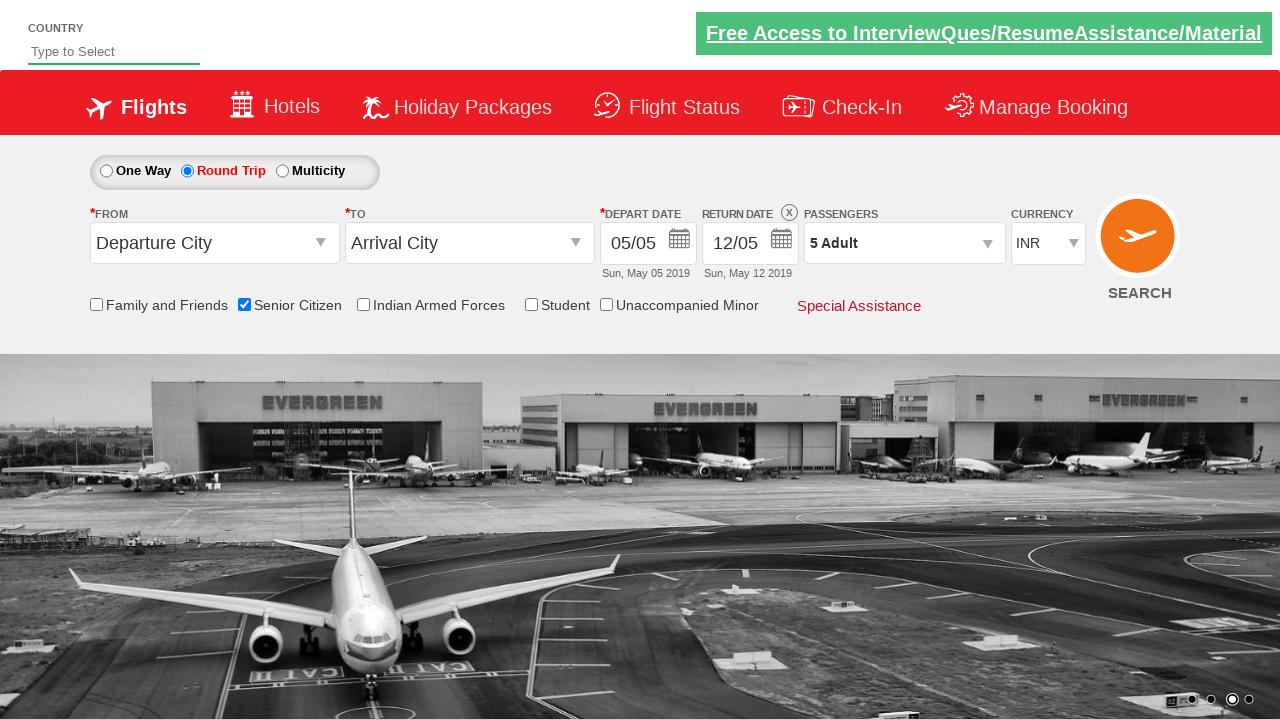